Solves a math captcha by calculating a formula based on a value from the page, then fills the answer and submits the form with checkboxes selected

Starting URL: https://suninjuly.github.io/math.html

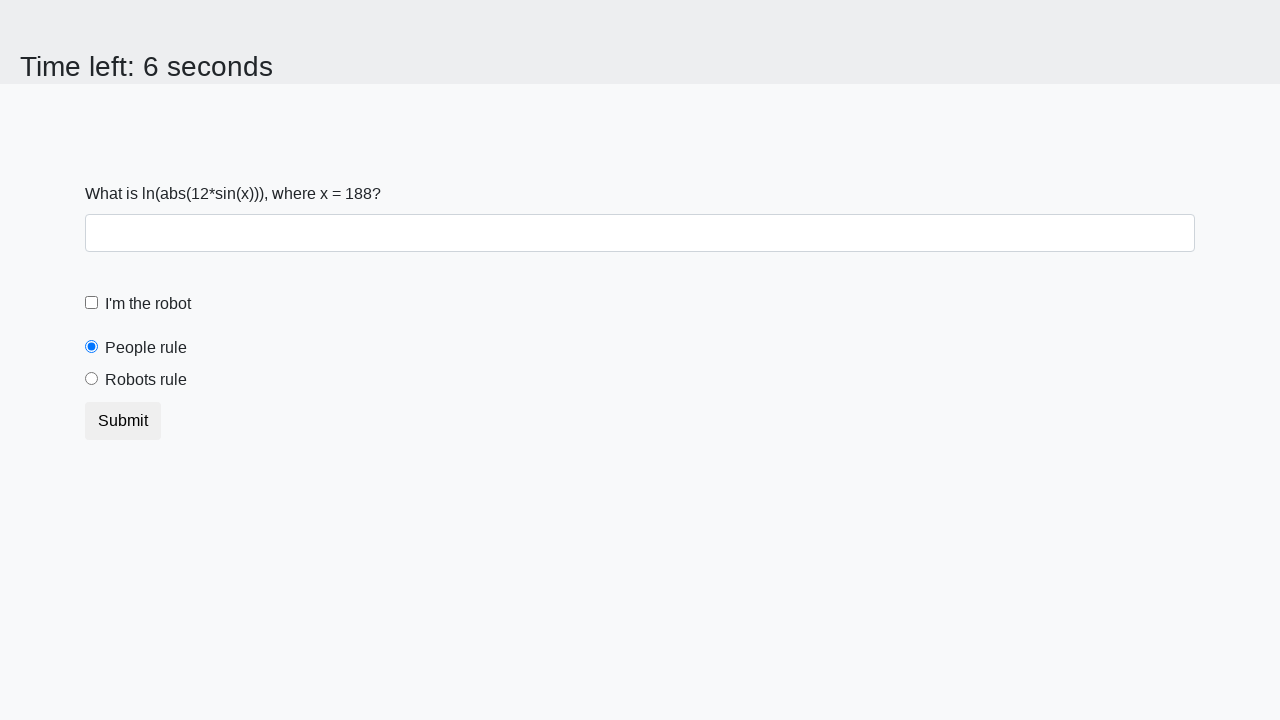

Located the input value element
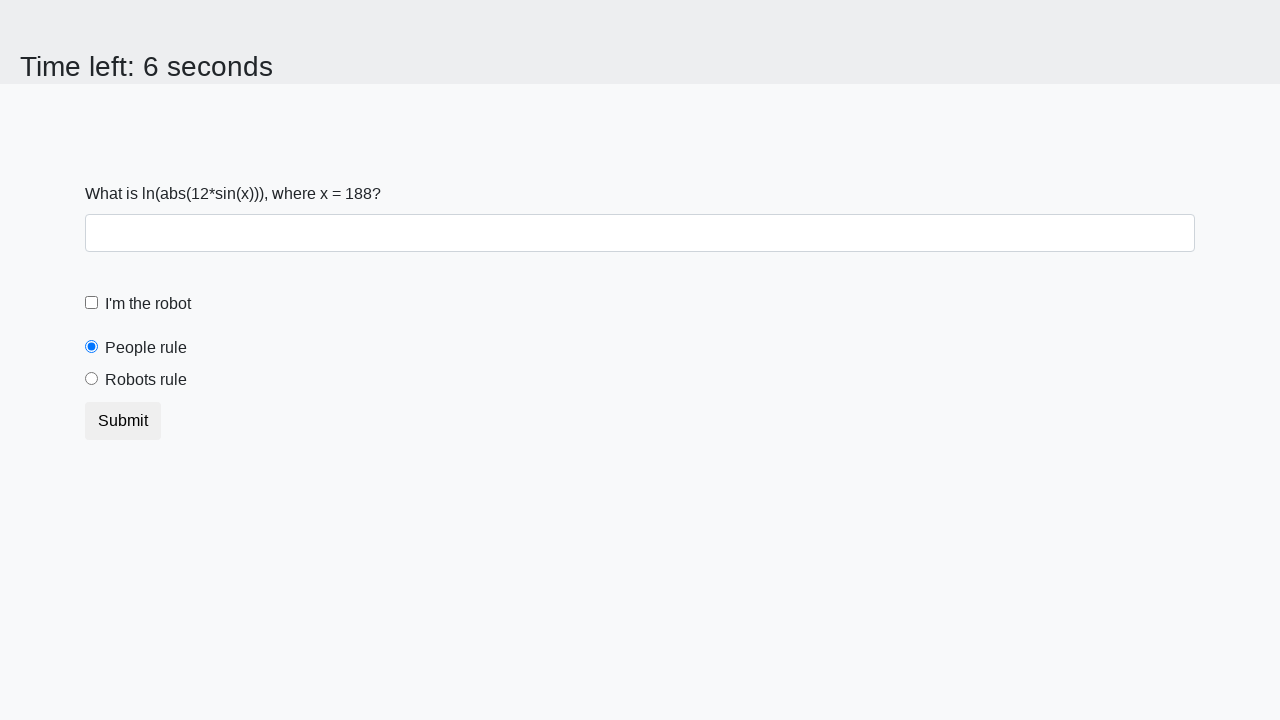

Extracted input value from page: 188
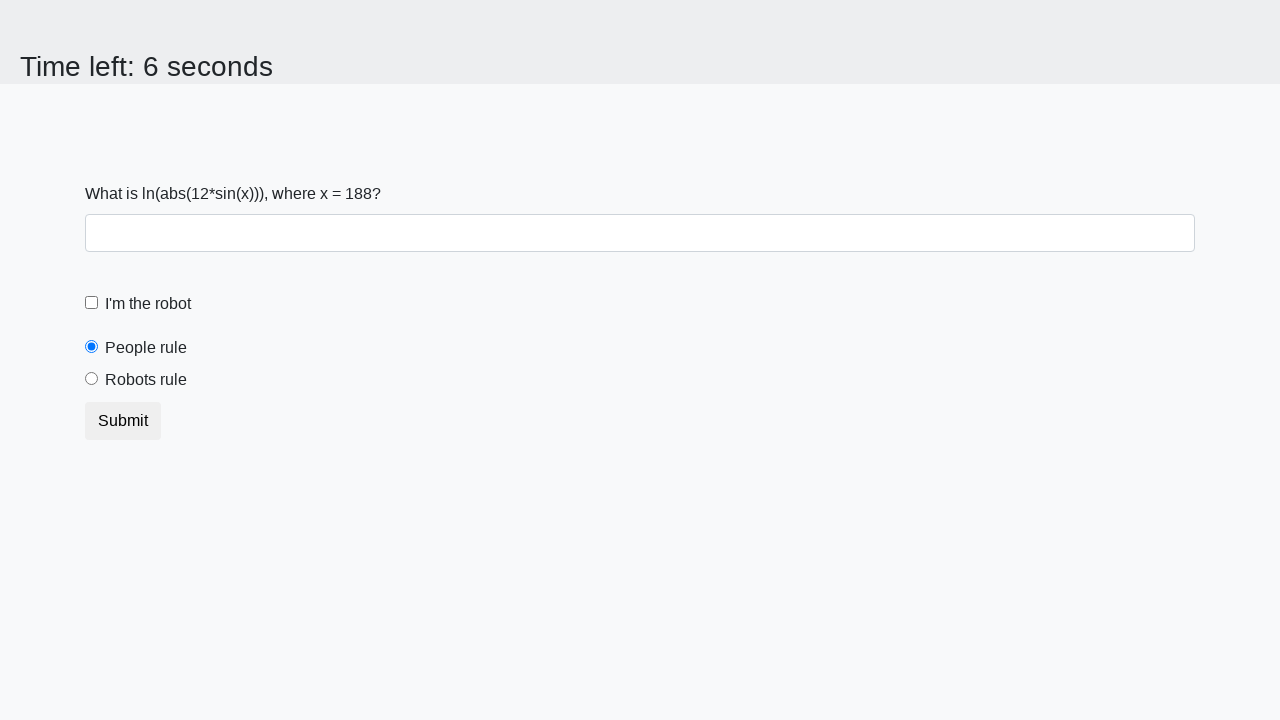

Calculated math formula result: 1.74156802865459
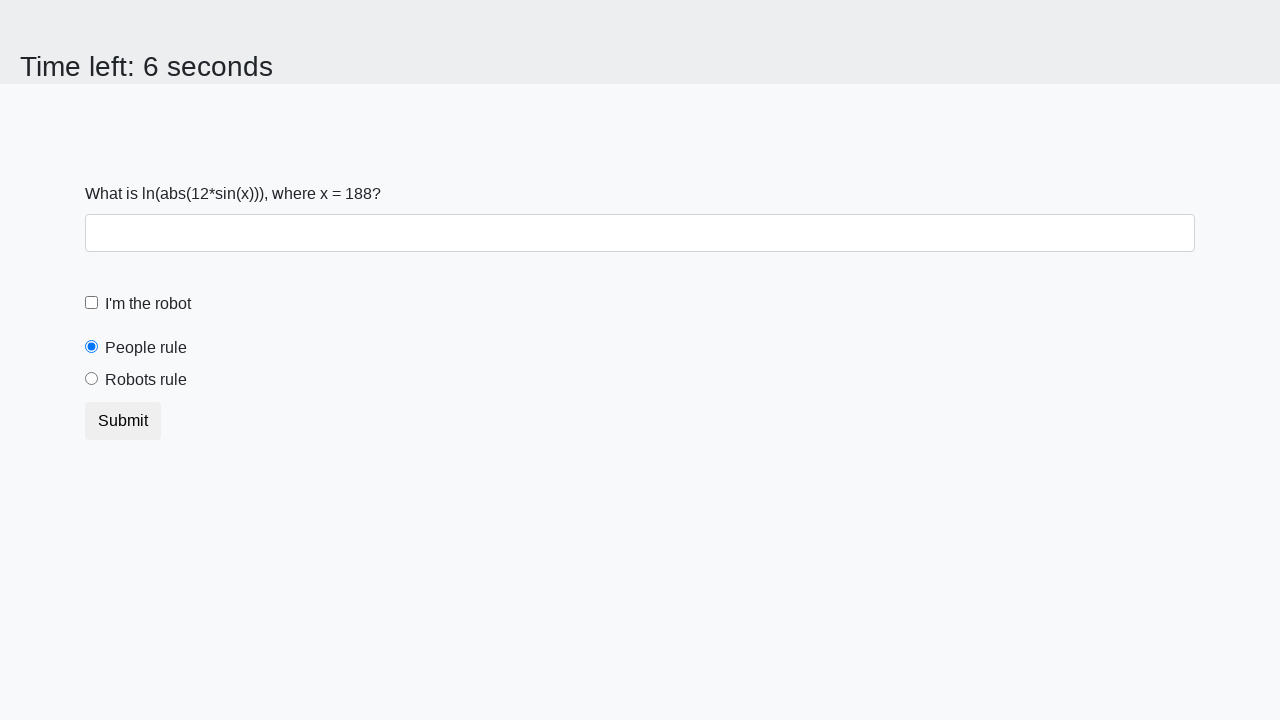

Filled answer field with calculated value: 1.74156802865459 on input#answer
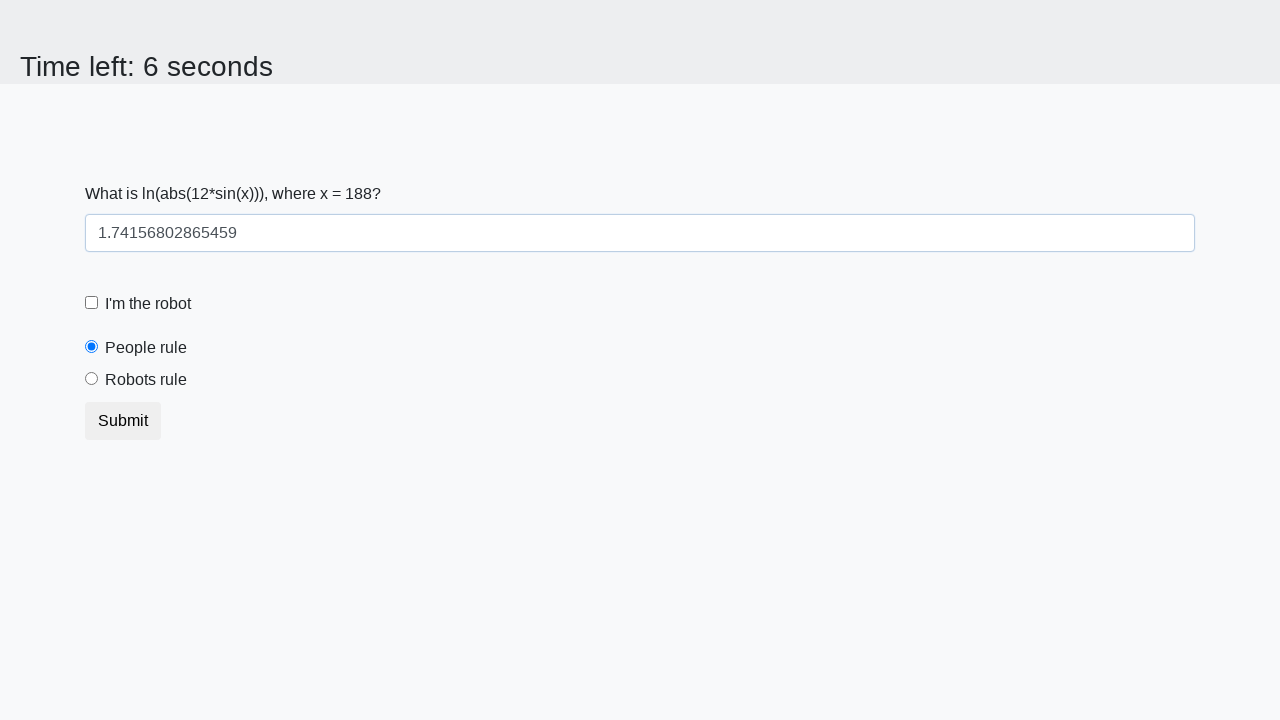

Clicked robot checkbox at (148, 304) on [for='robotCheckbox']
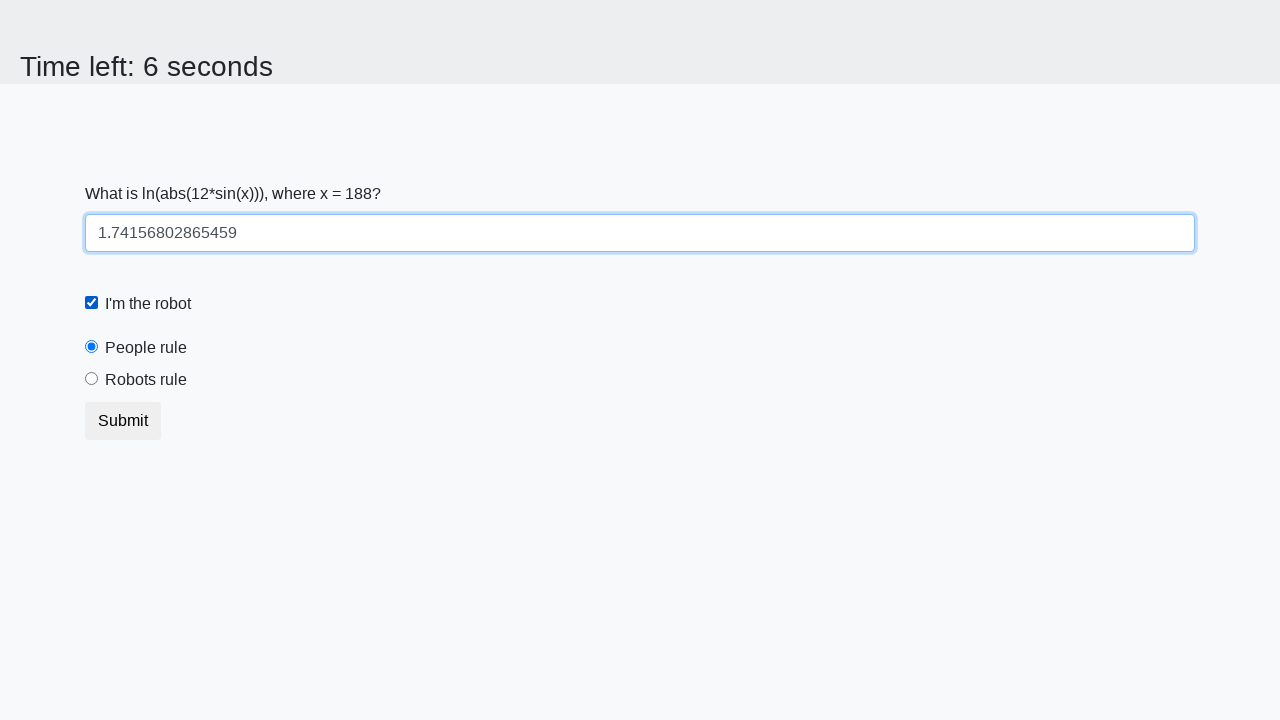

Clicked robots rule radio button at (146, 380) on [for='robotsRule']
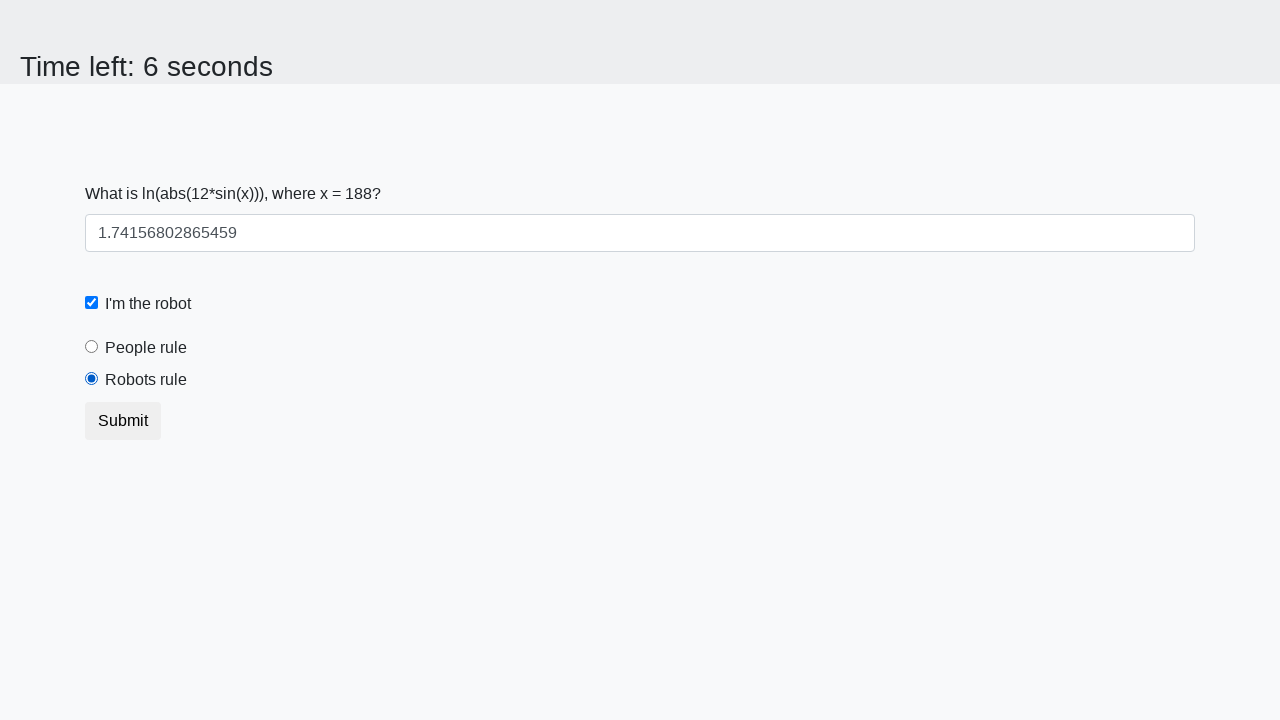

Clicked submit button to submit the form at (123, 421) on button.btn
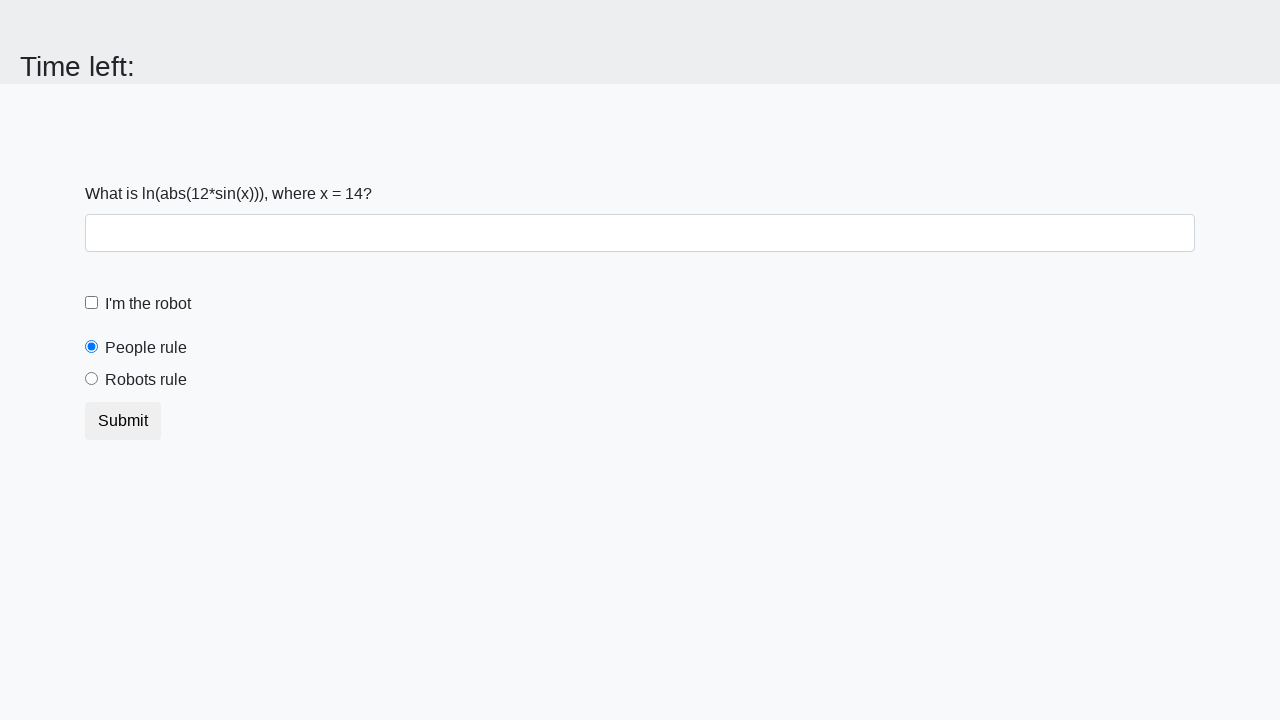

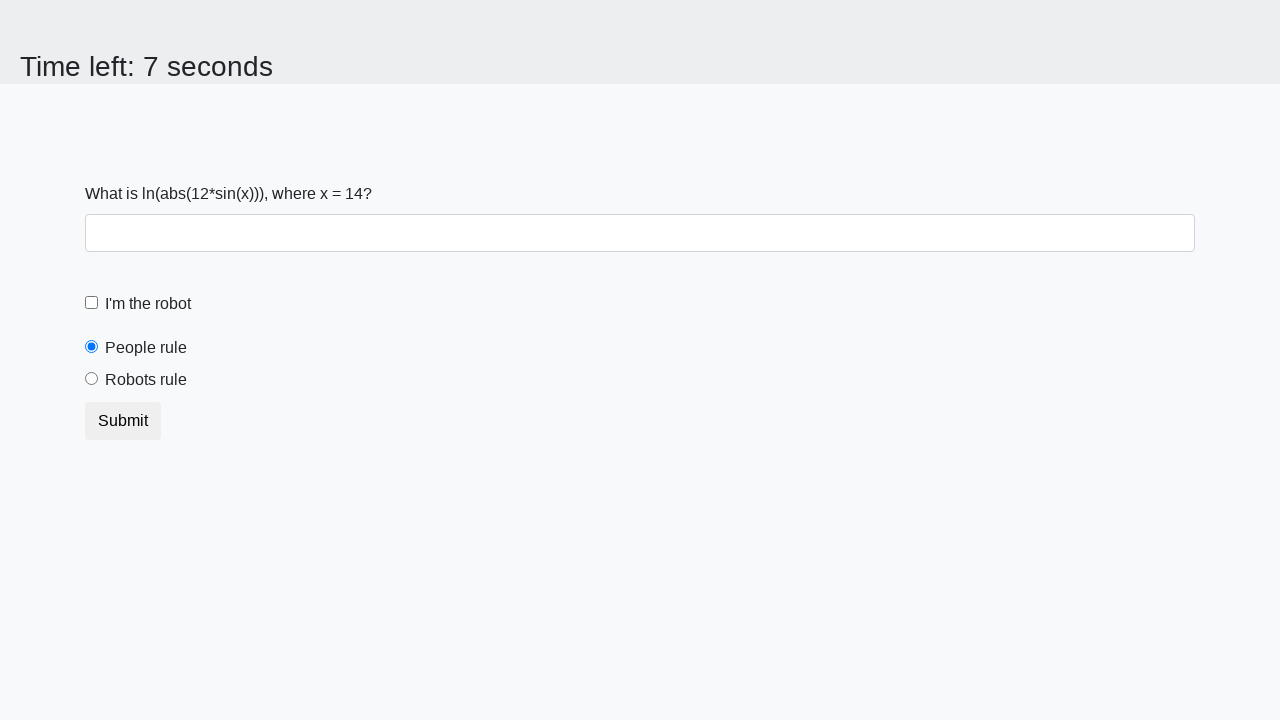